Demonstrates the scroll command by scrolling down 200 pixels on the WebdriverIO homepage and verifying the scroll position

Starting URL: https://webdriver.io

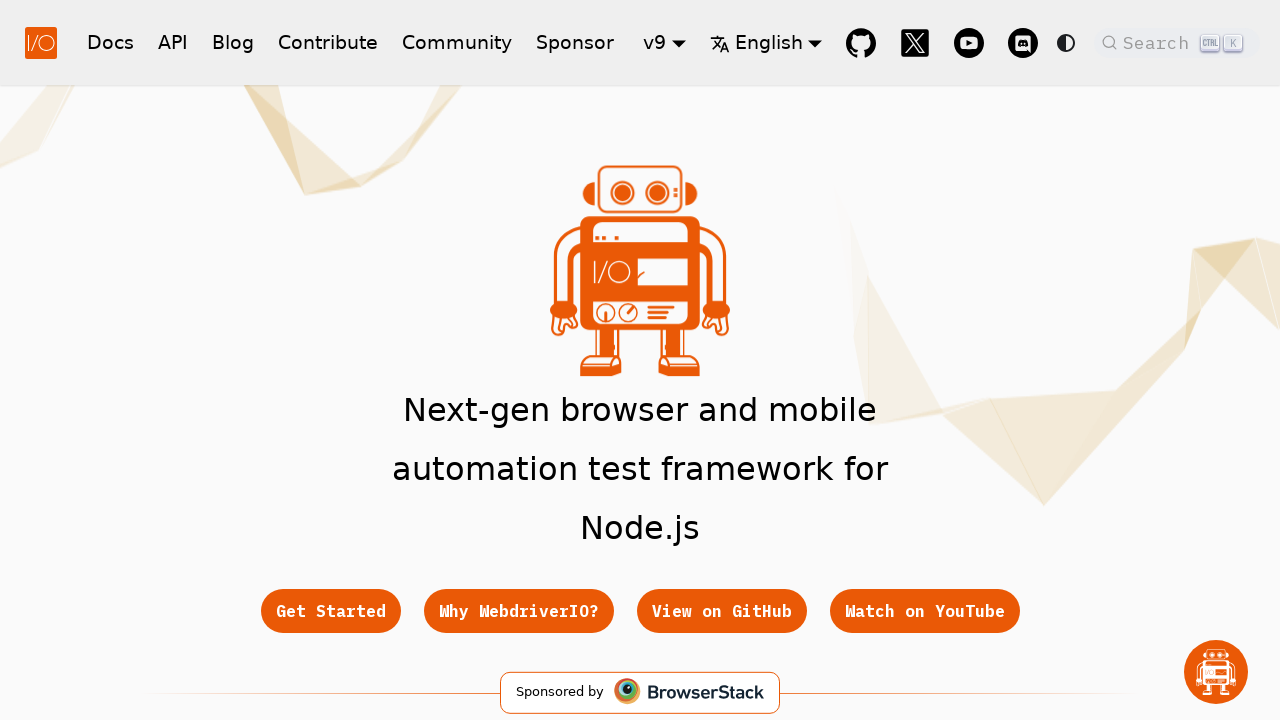

Scrolled down 200 pixels on WebdriverIO homepage
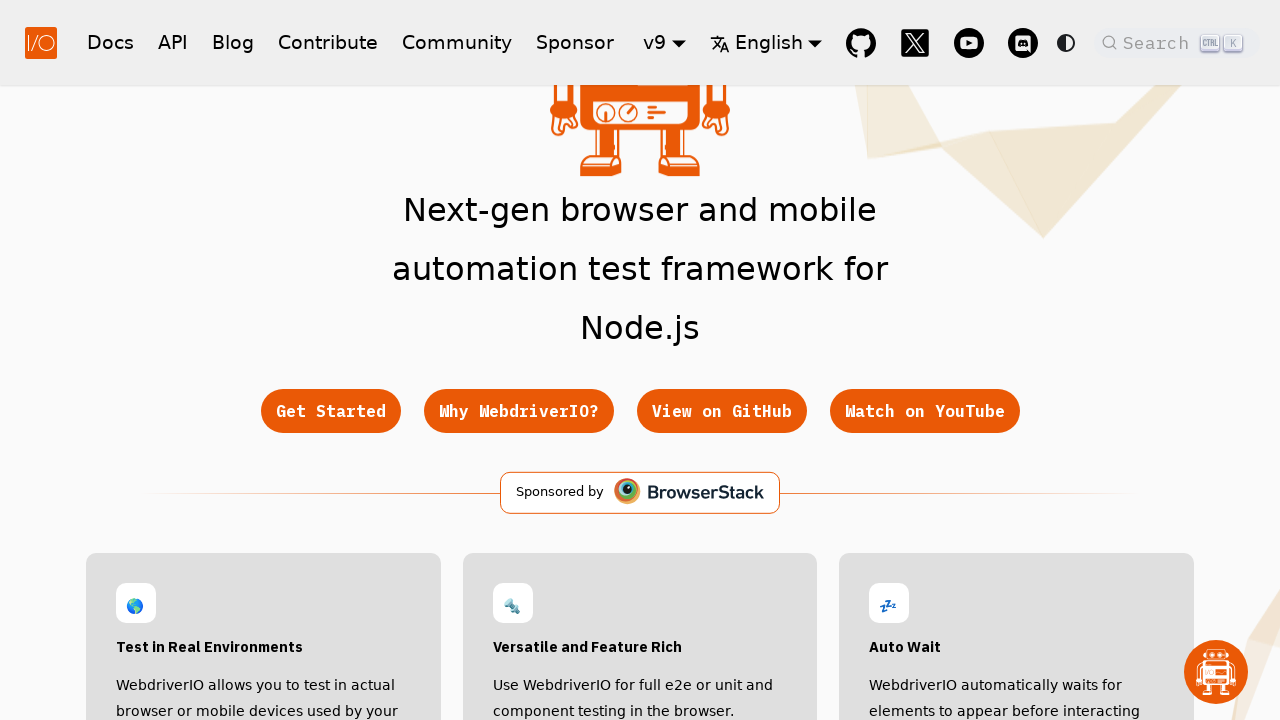

Waited 500ms for scroll animation to complete
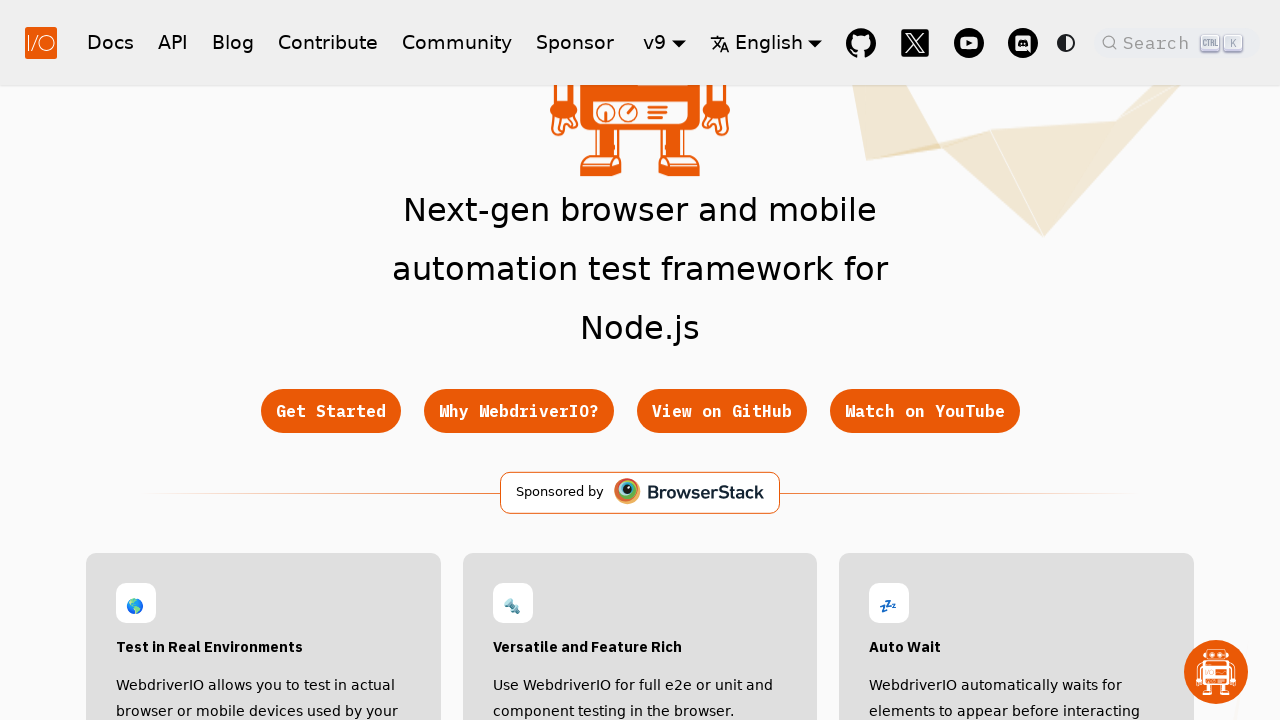

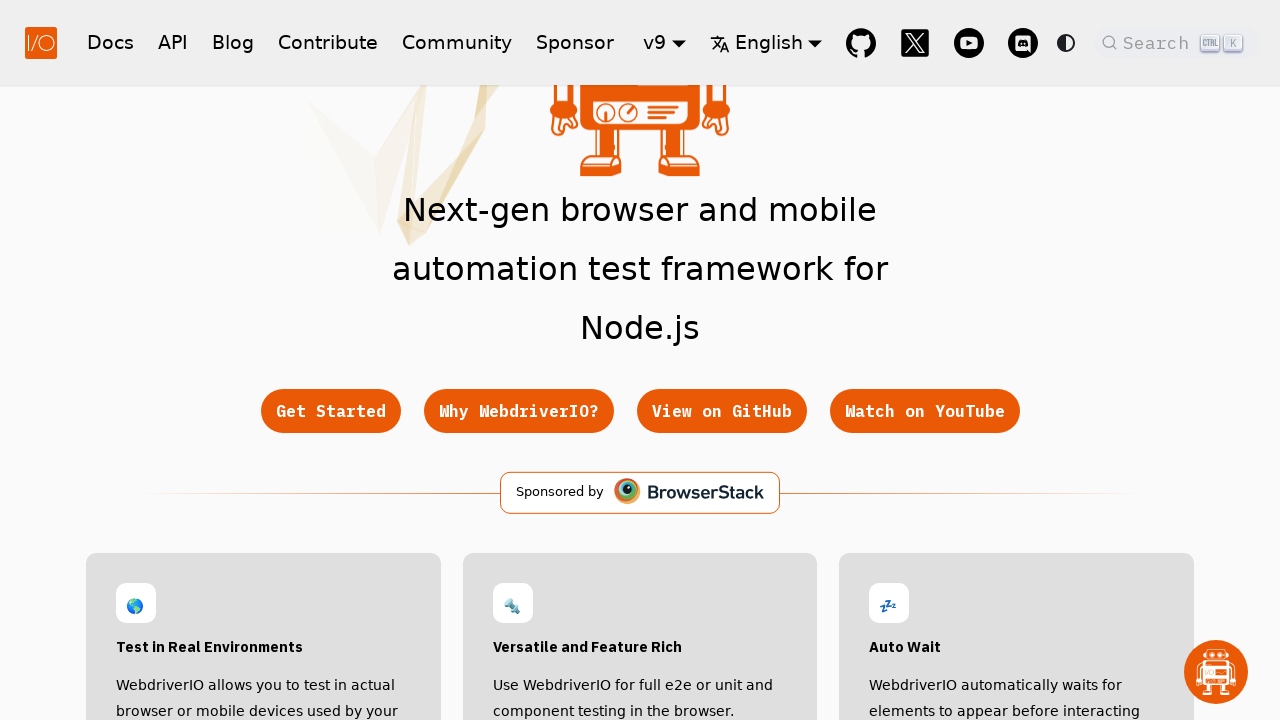